Tests handling of a simple JavaScript alert by clicking a button to trigger the alert and then accepting it

Starting URL: https://demoqa.com/alerts

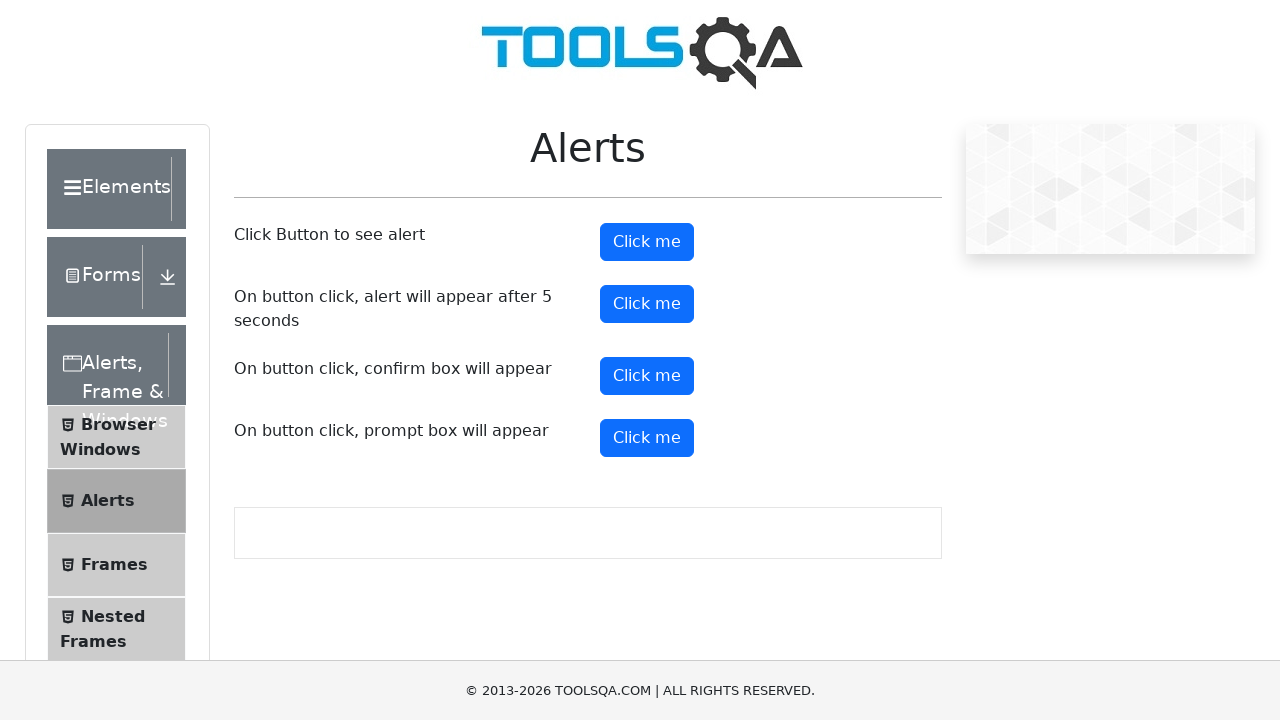

Navigated to alerts demo page
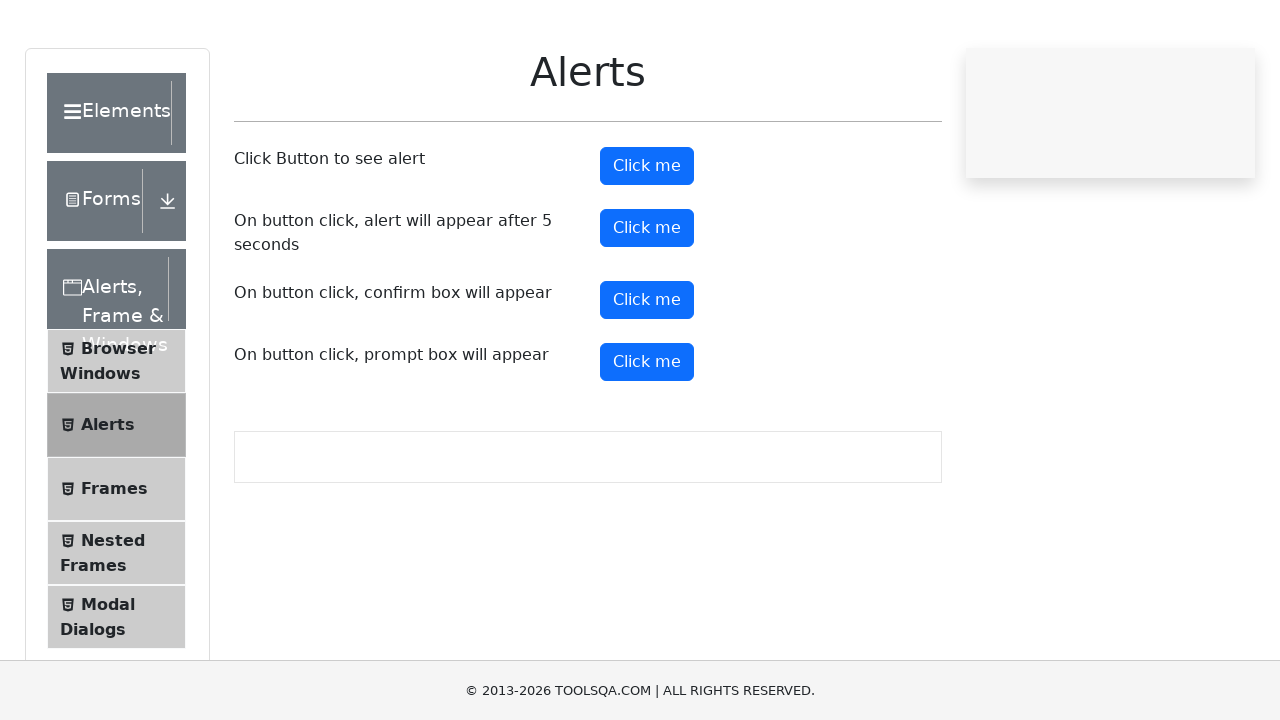

Clicked button to trigger simple alert at (647, 242) on #alertButton
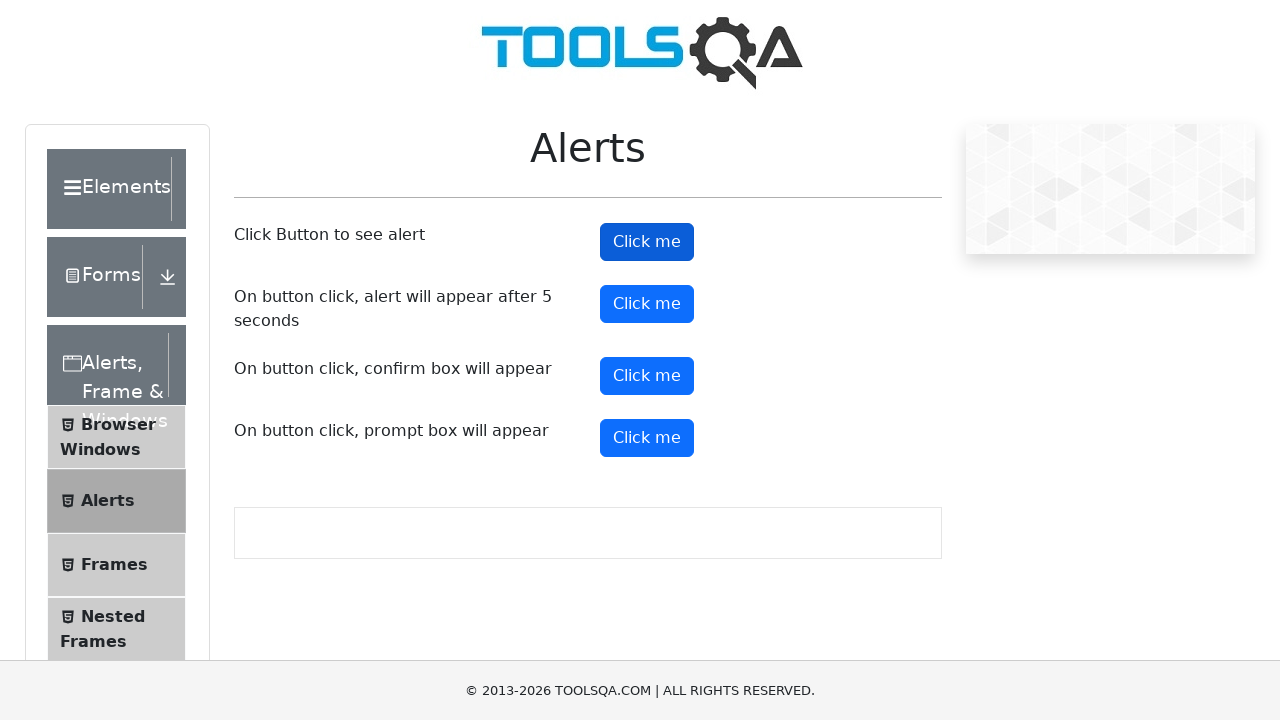

Accepted the JavaScript alert dialog
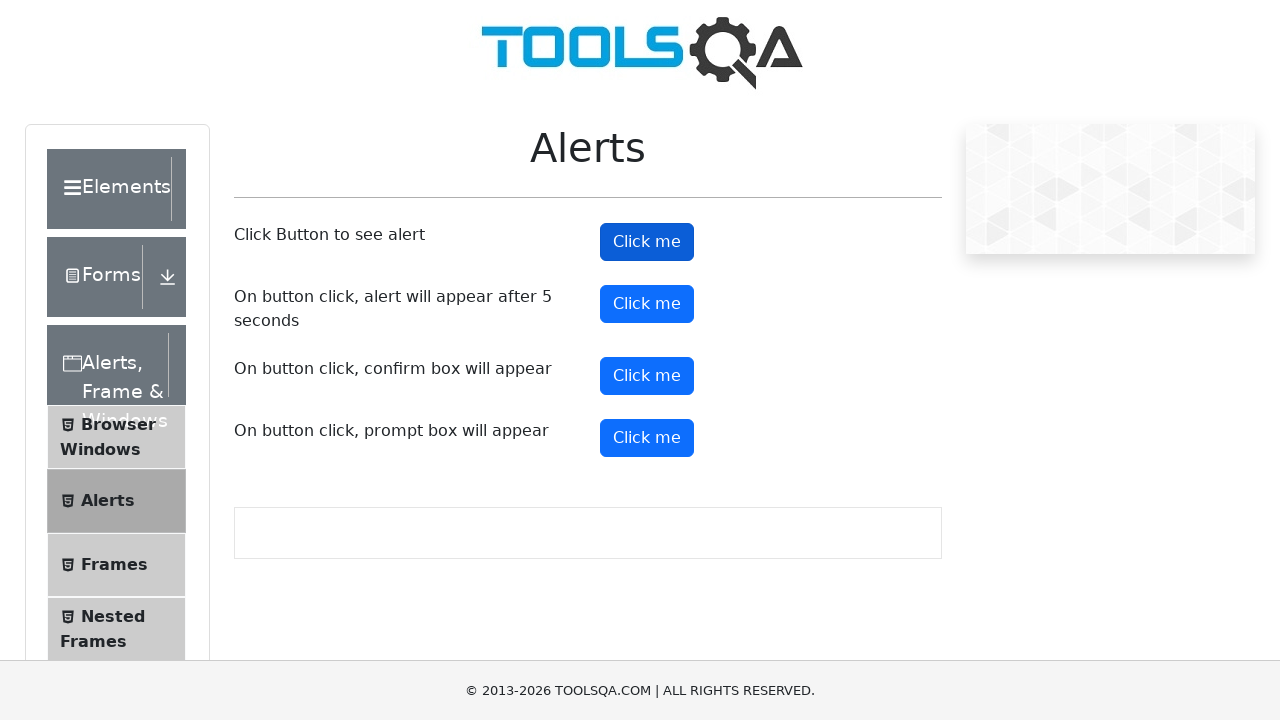

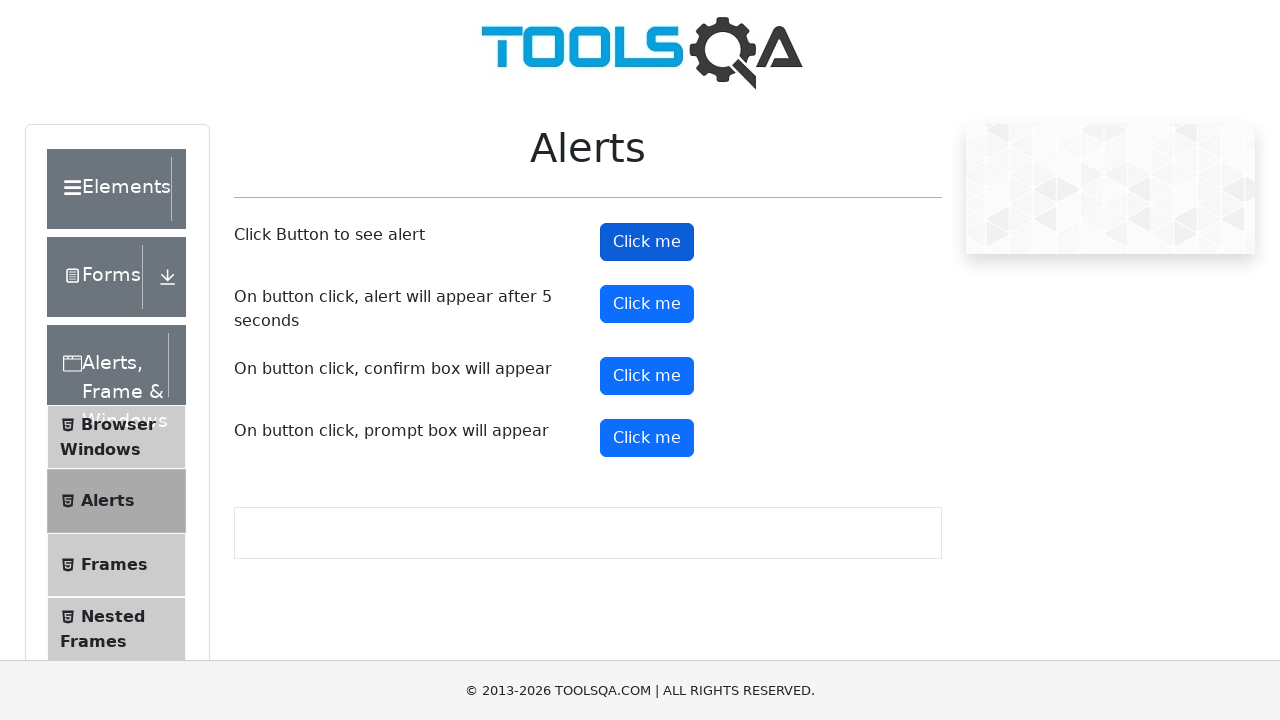